Tests the search functionality on testotomasyonu.com by entering "phone" in the search box and verifying that search results are displayed.

Starting URL: https://www.testotomasyonu.com

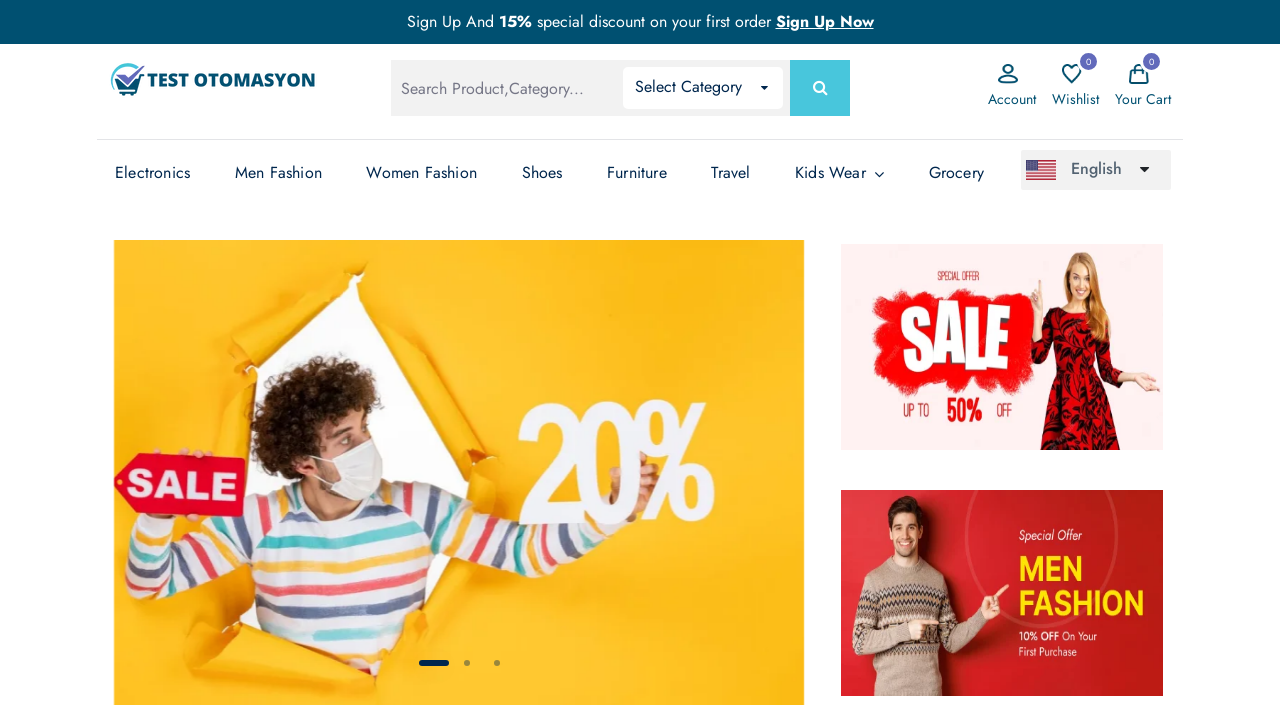

Filled search box with 'phone' on #global-search
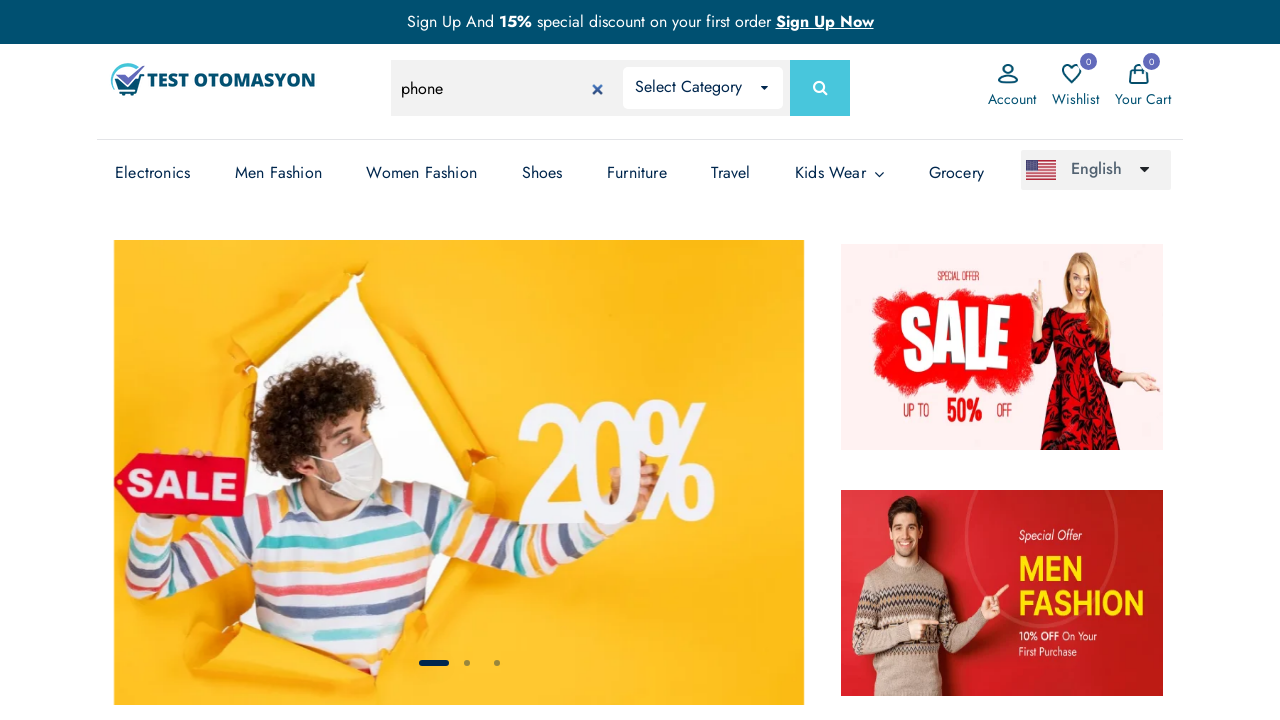

Pressed Enter to submit search on #global-search
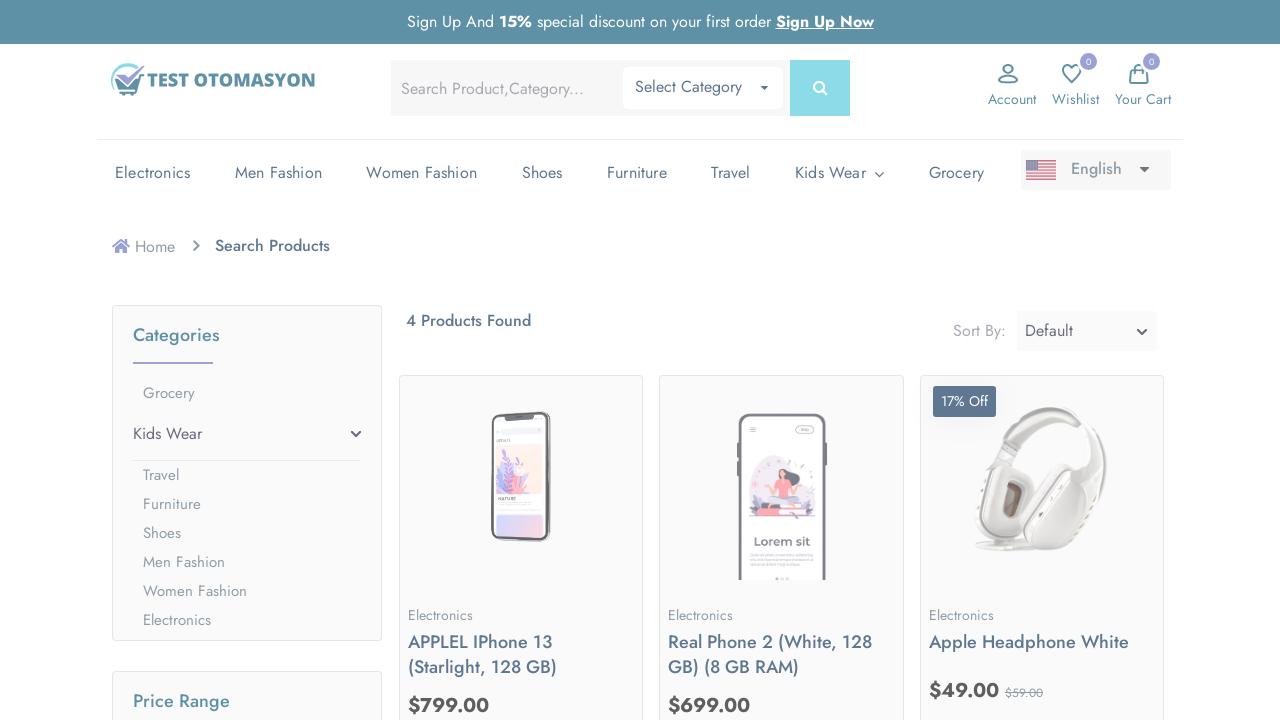

Search results loaded successfully
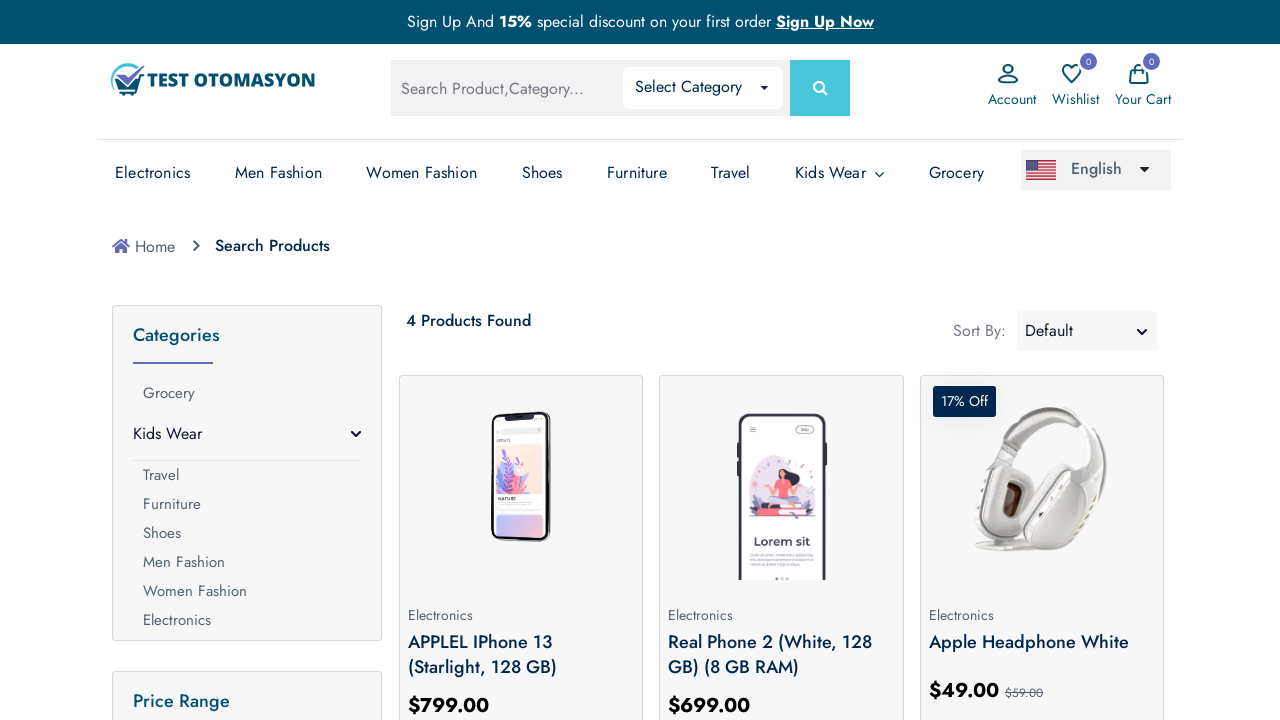

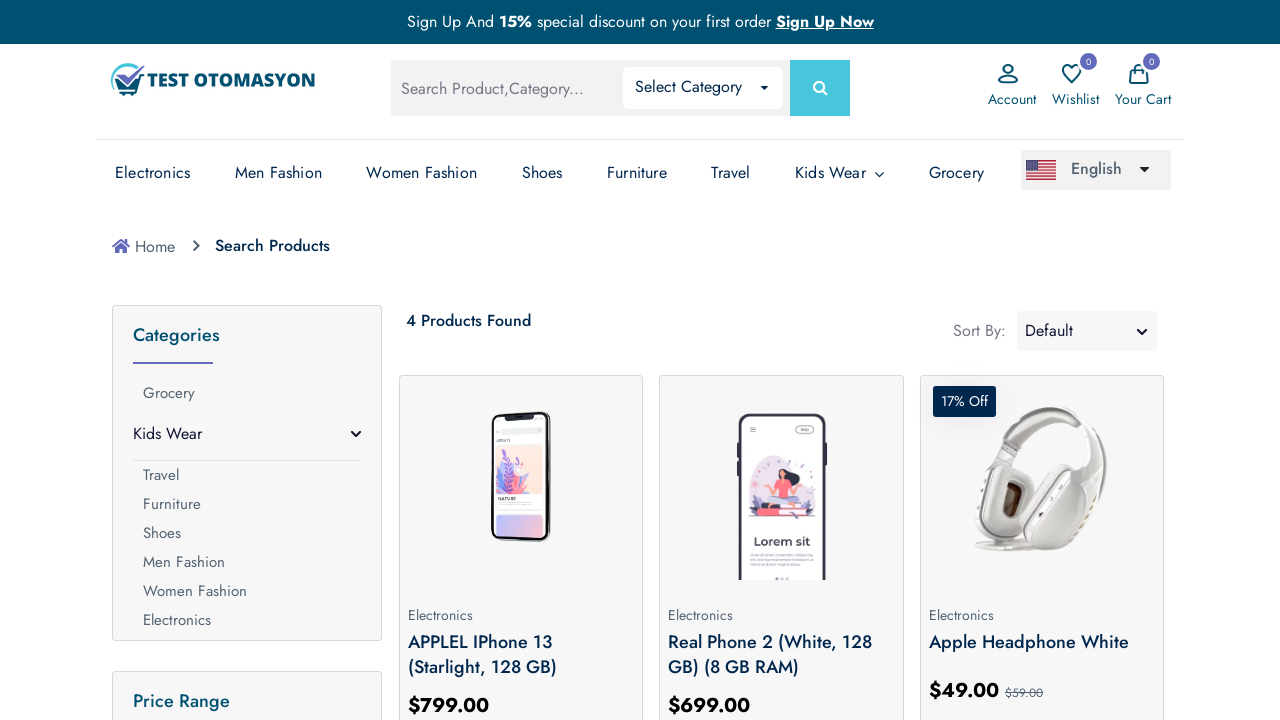